Tests keyboard input by clicking on an input field and sending arrow key presses

Starting URL: https://the-internet.herokuapp.com/key_presses

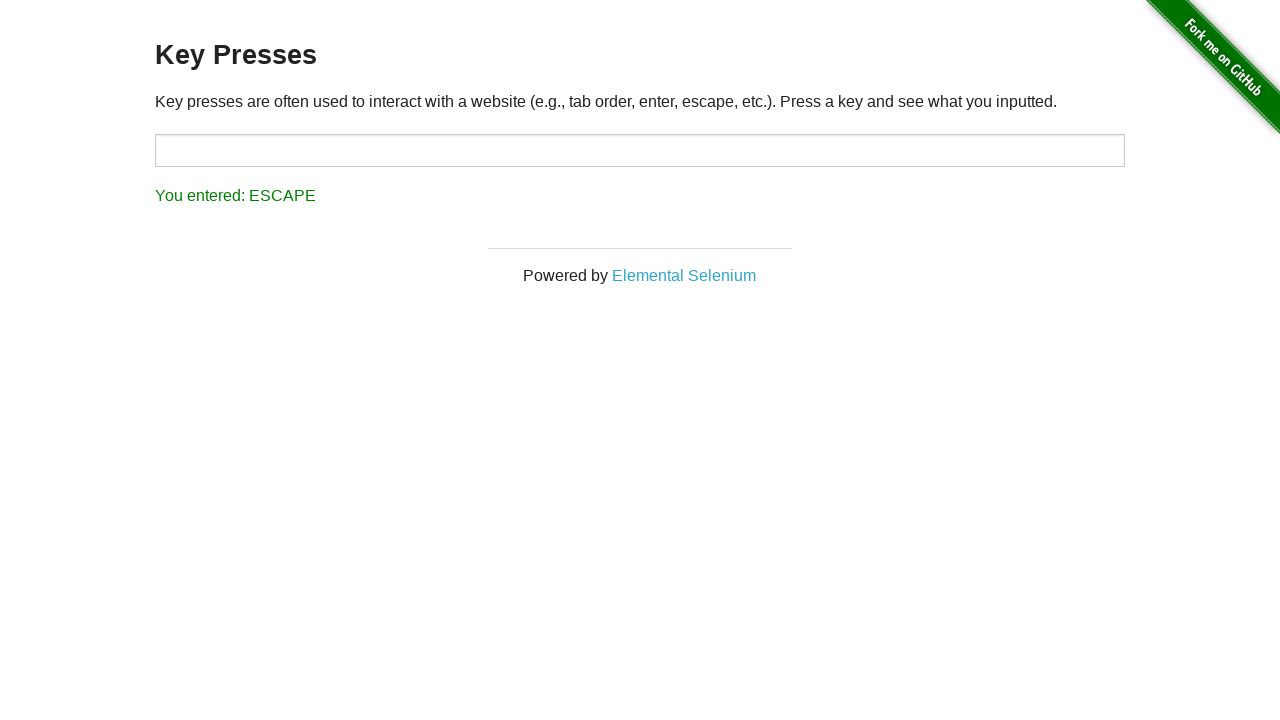

Clicked on the target input field at (640, 150) on #target
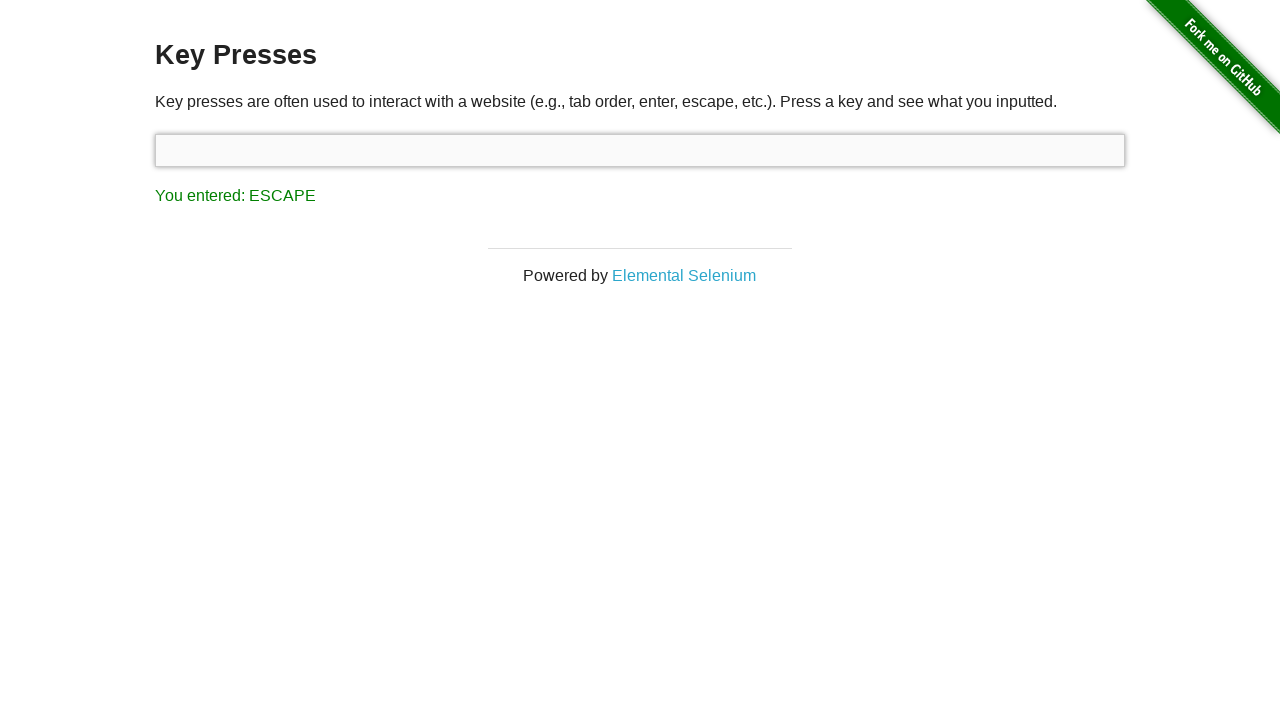

Pressed ArrowRight key
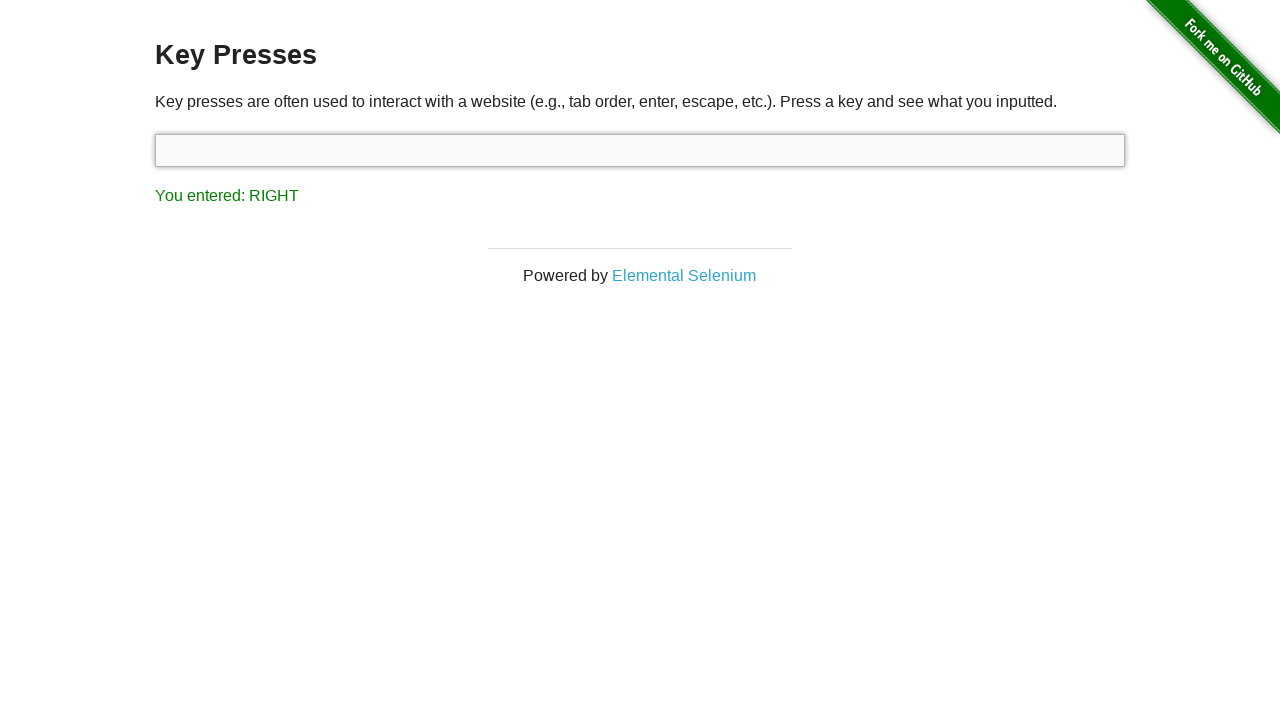

Result element is visible
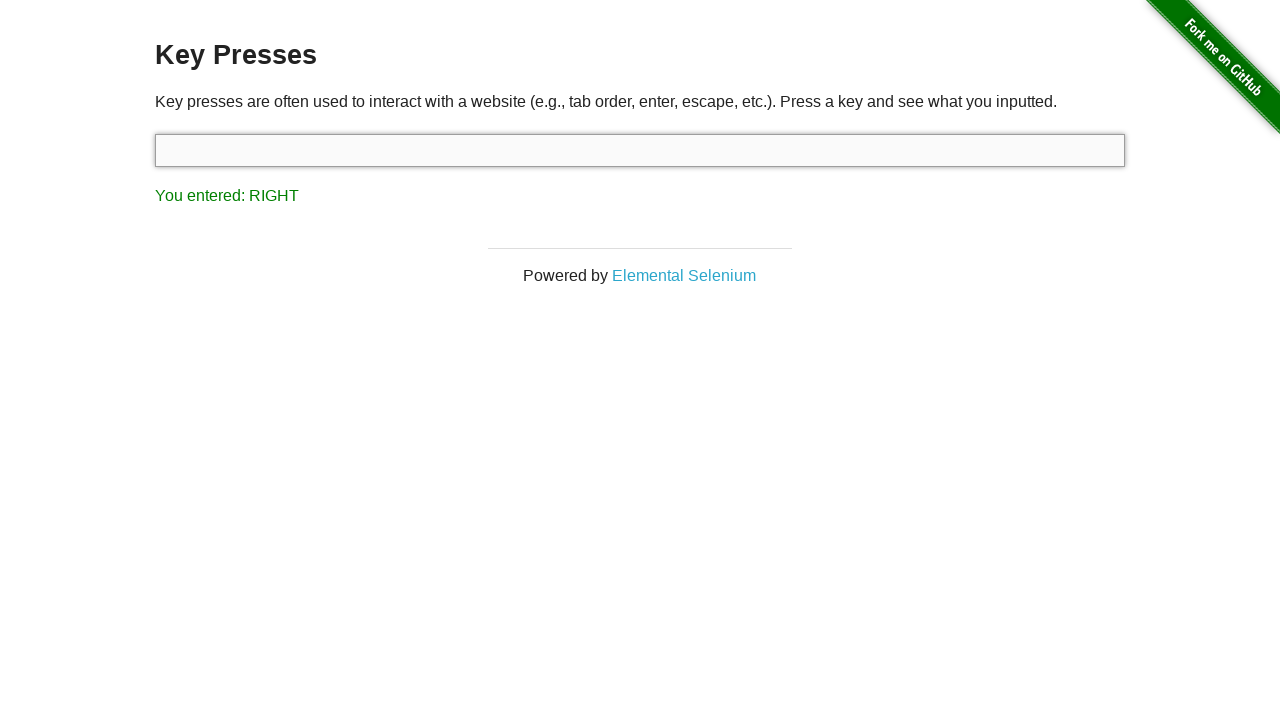

Verified result text contains 'You entered: RIGHT'
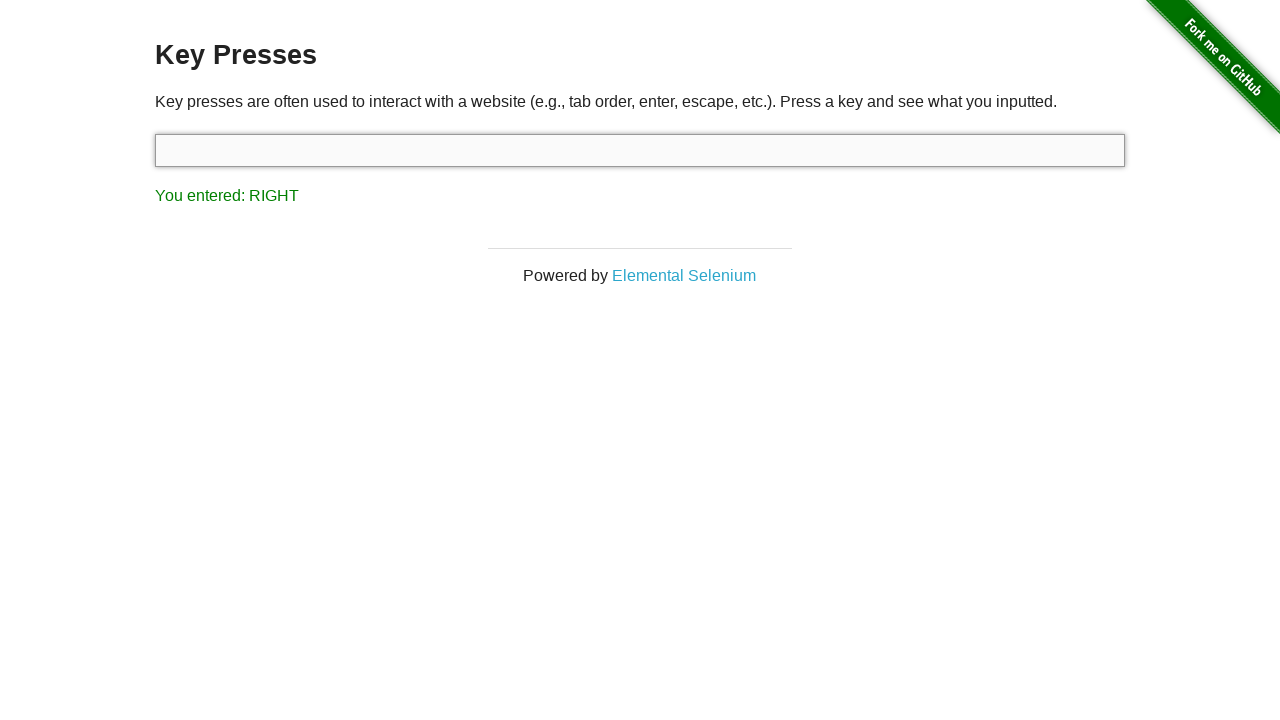

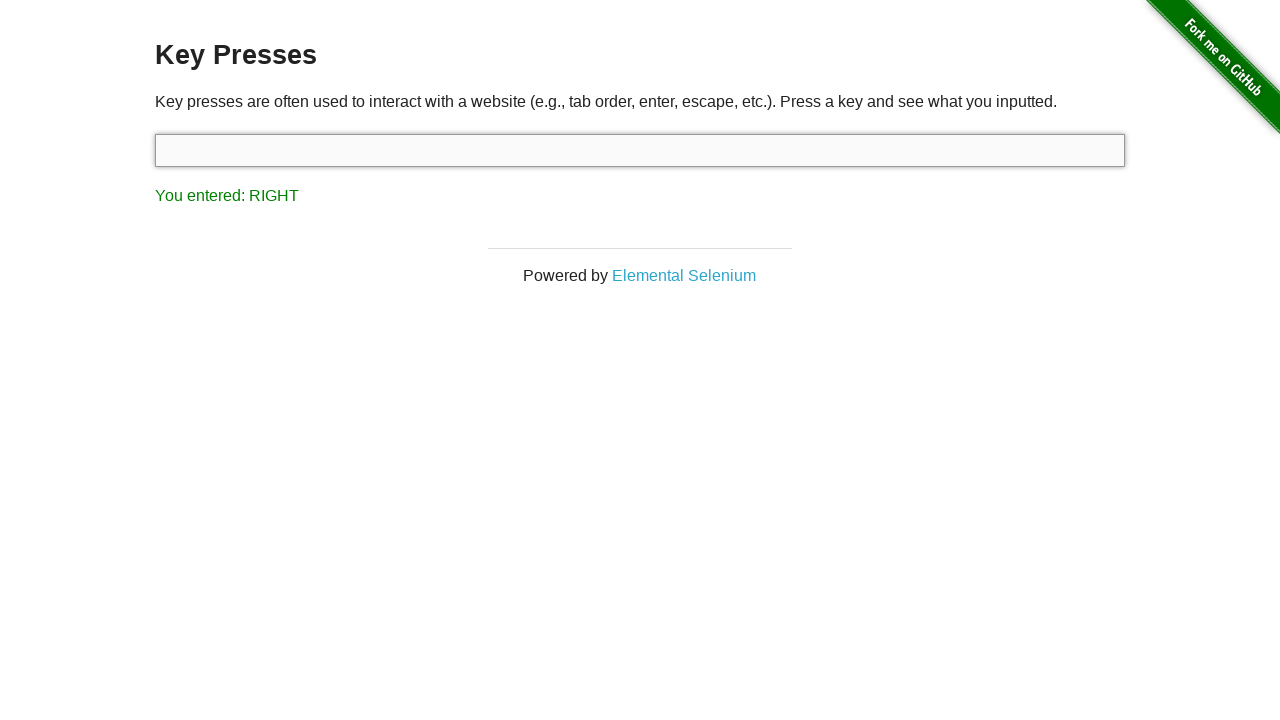